Tests that the Clear completed button displays the correct text when items are completed

Starting URL: https://demo.playwright.dev/todomvc

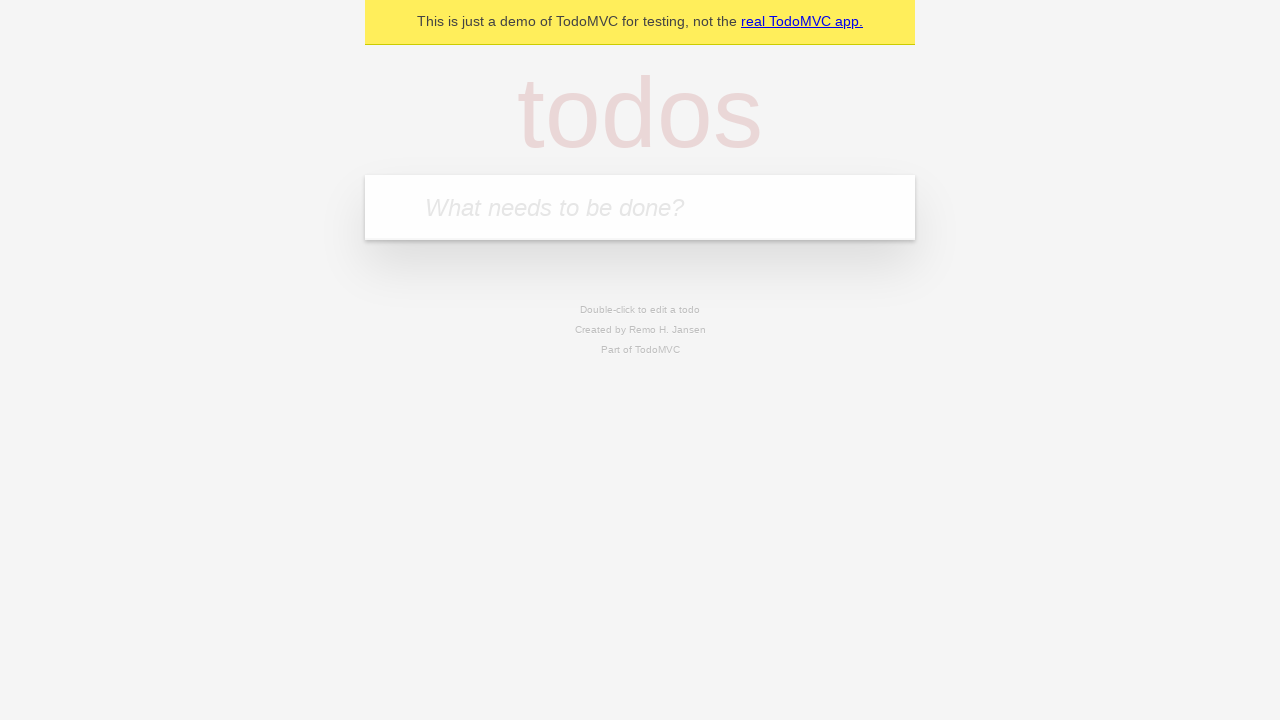

Filled todo input with 'buy some cheese' on internal:attr=[placeholder="What needs to be done?"i]
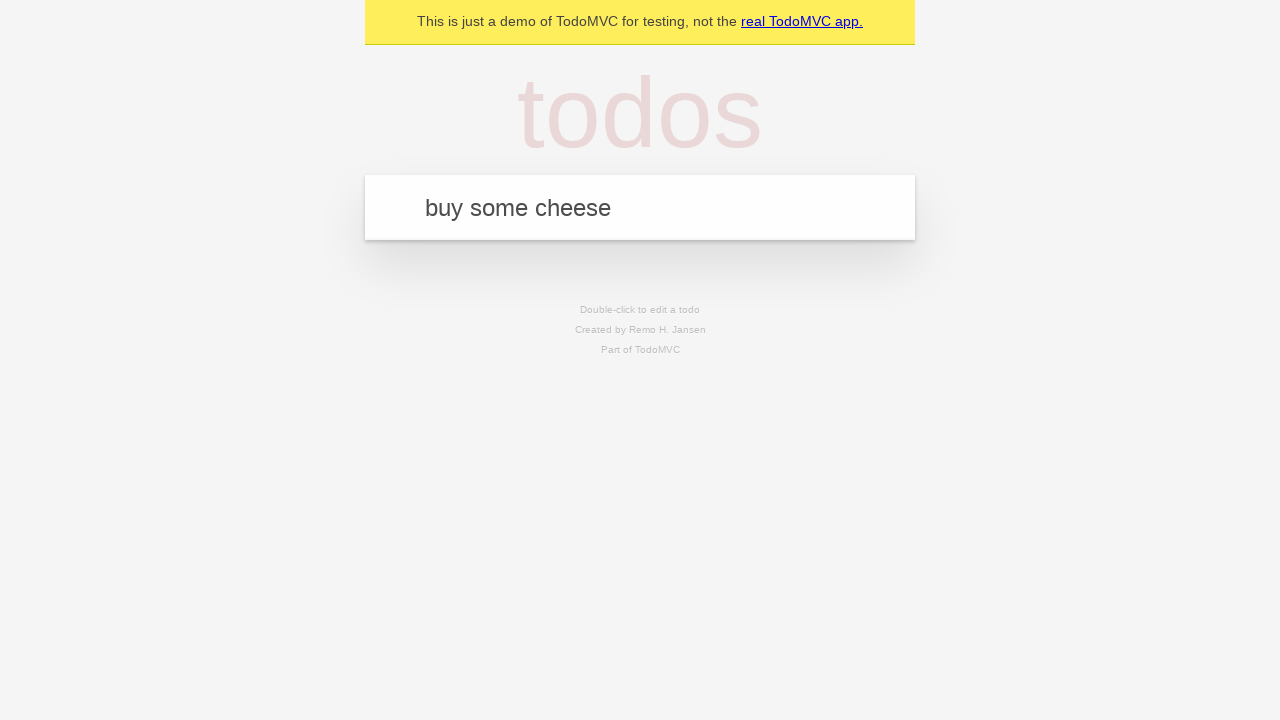

Pressed Enter to add first todo item on internal:attr=[placeholder="What needs to be done?"i]
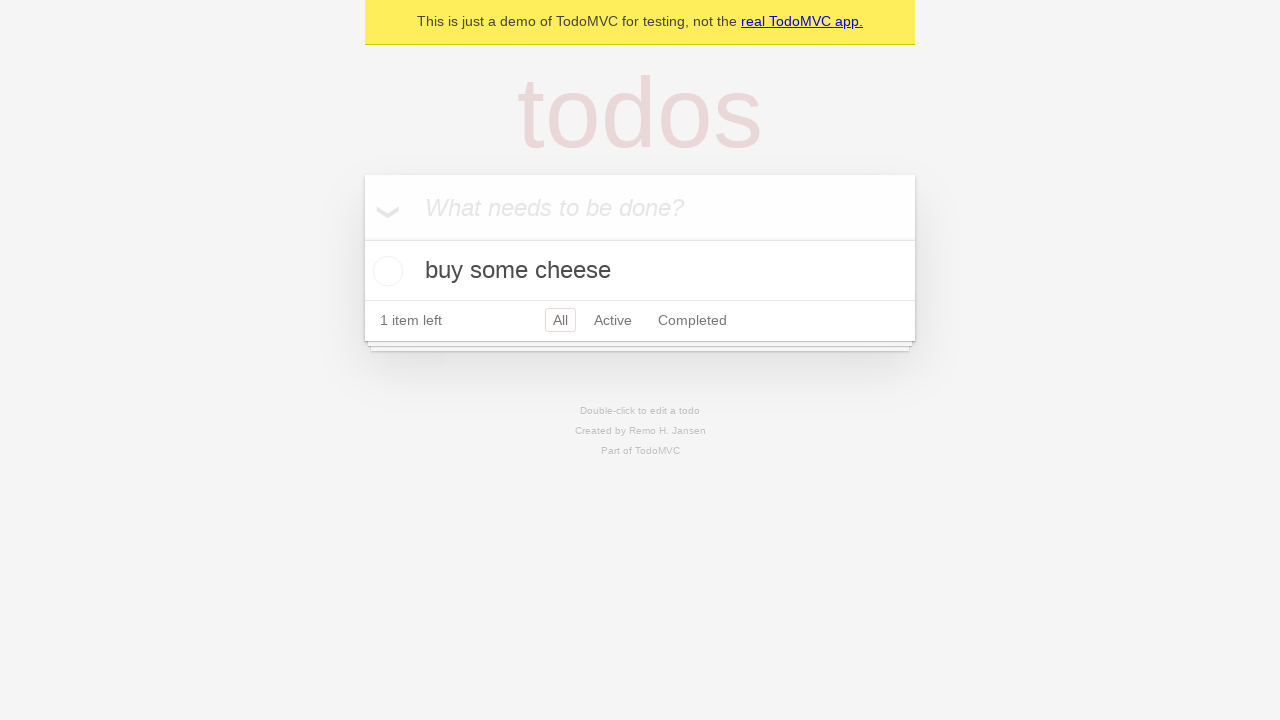

Filled todo input with 'feed the cat' on internal:attr=[placeholder="What needs to be done?"i]
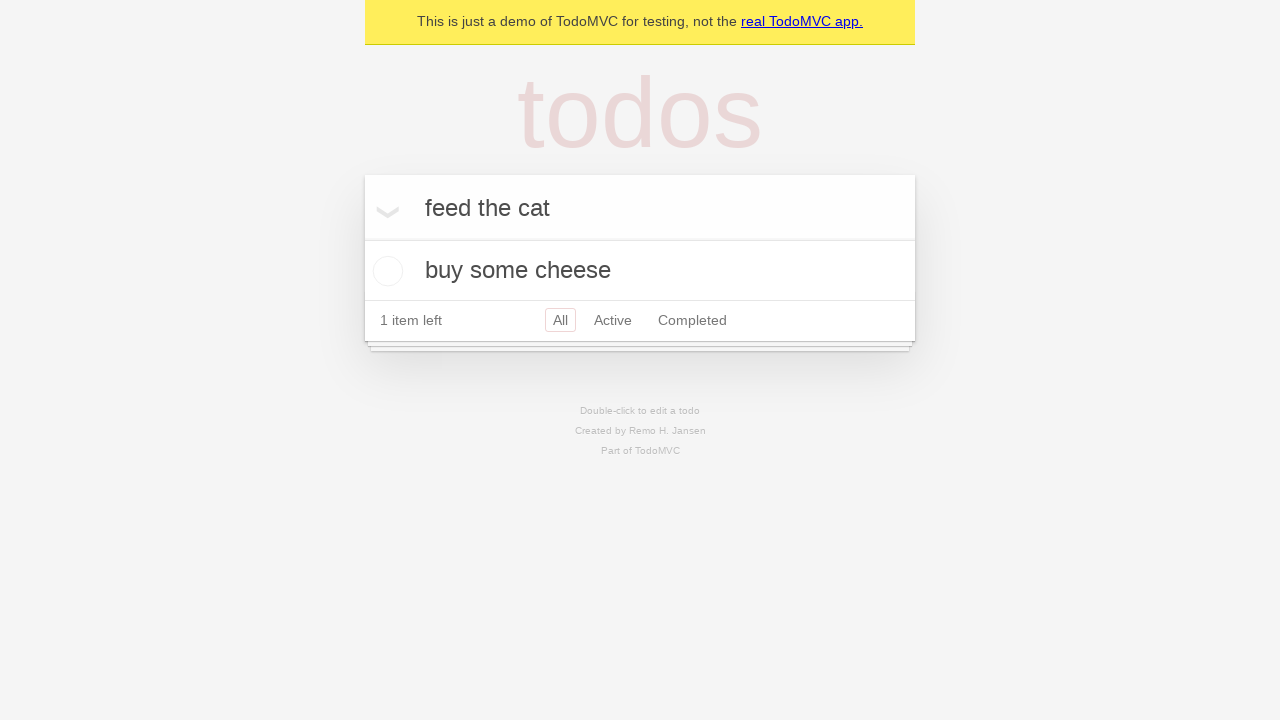

Pressed Enter to add second todo item on internal:attr=[placeholder="What needs to be done?"i]
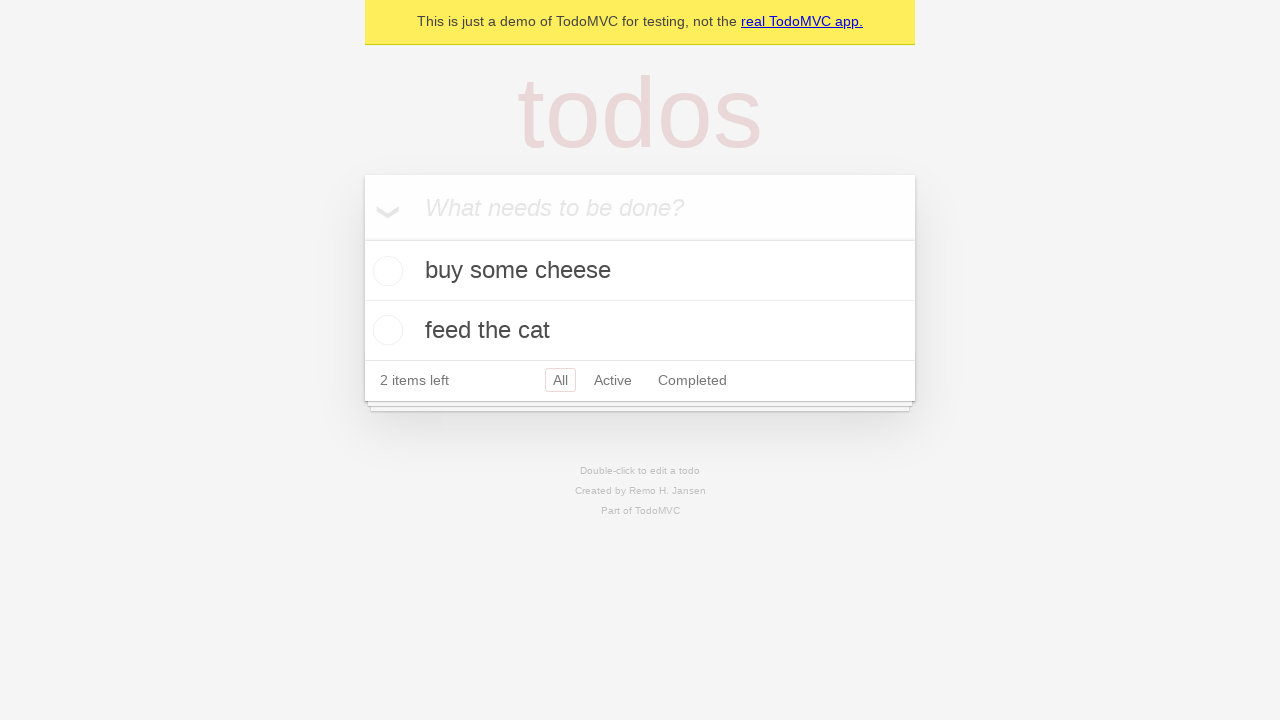

Filled todo input with 'book a doctors appointment' on internal:attr=[placeholder="What needs to be done?"i]
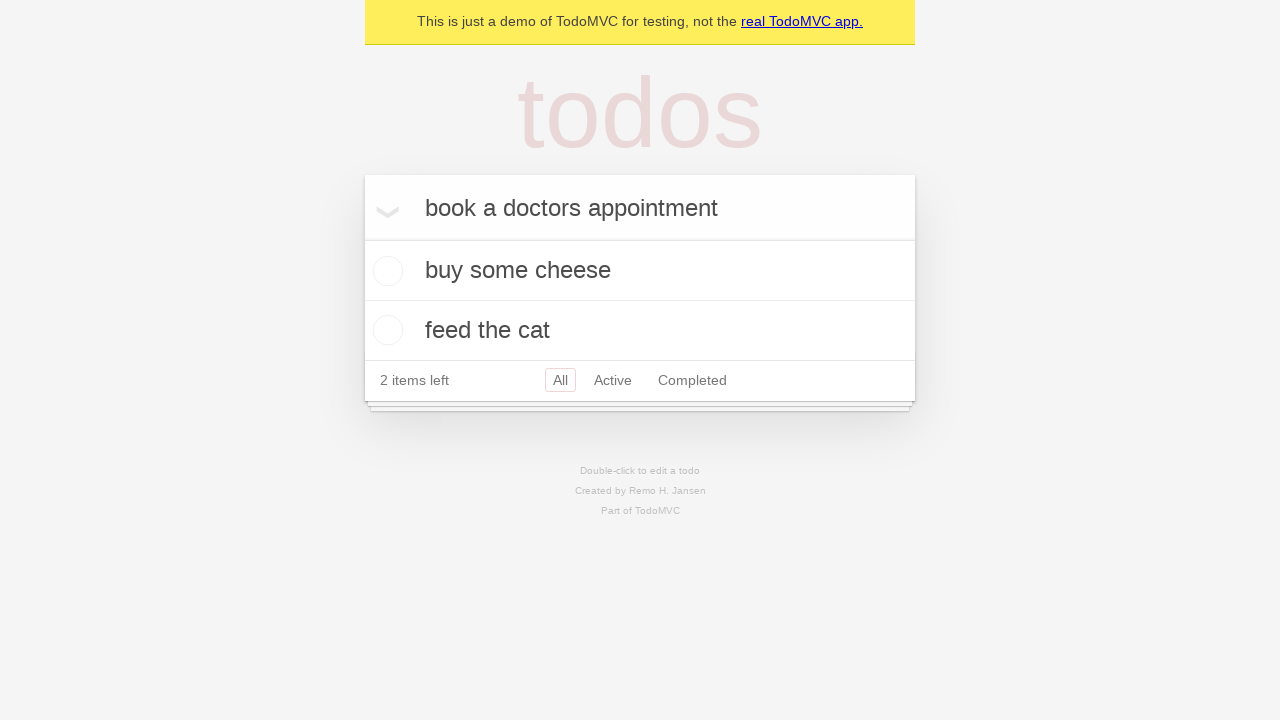

Pressed Enter to add third todo item on internal:attr=[placeholder="What needs to be done?"i]
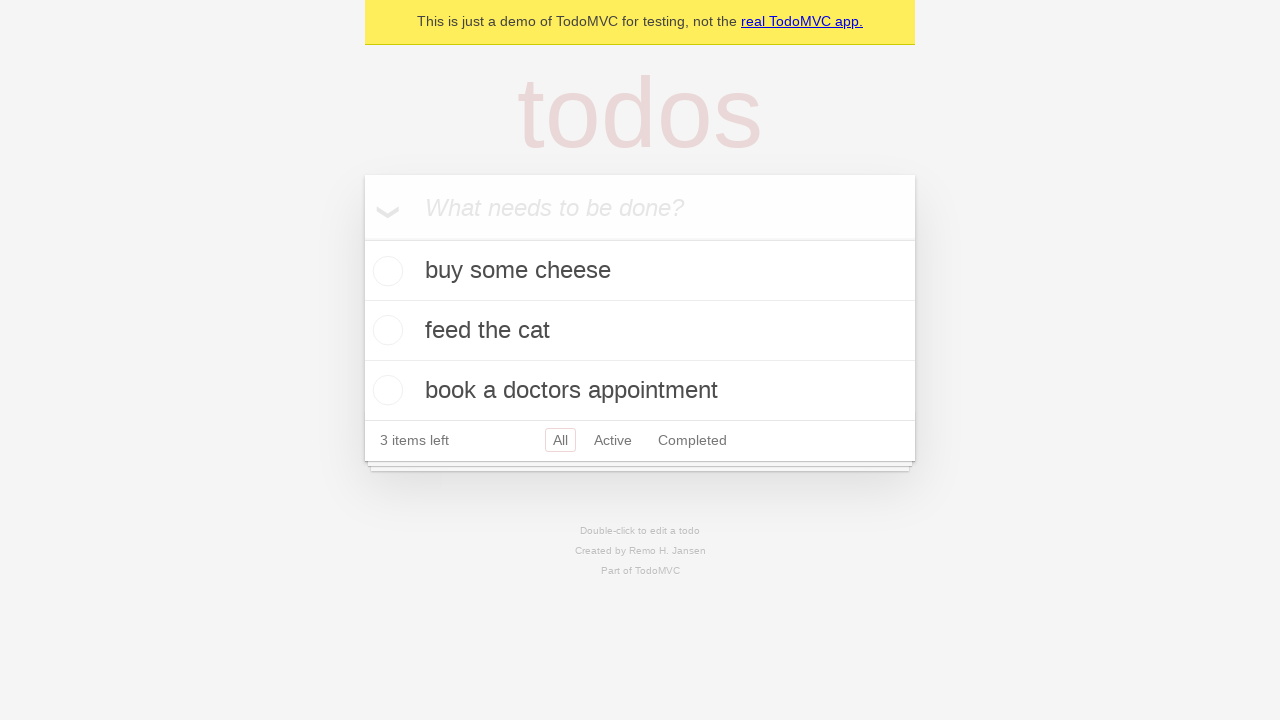

Checked the first todo item to mark it as completed at (385, 271) on .todo-list li .toggle >> nth=0
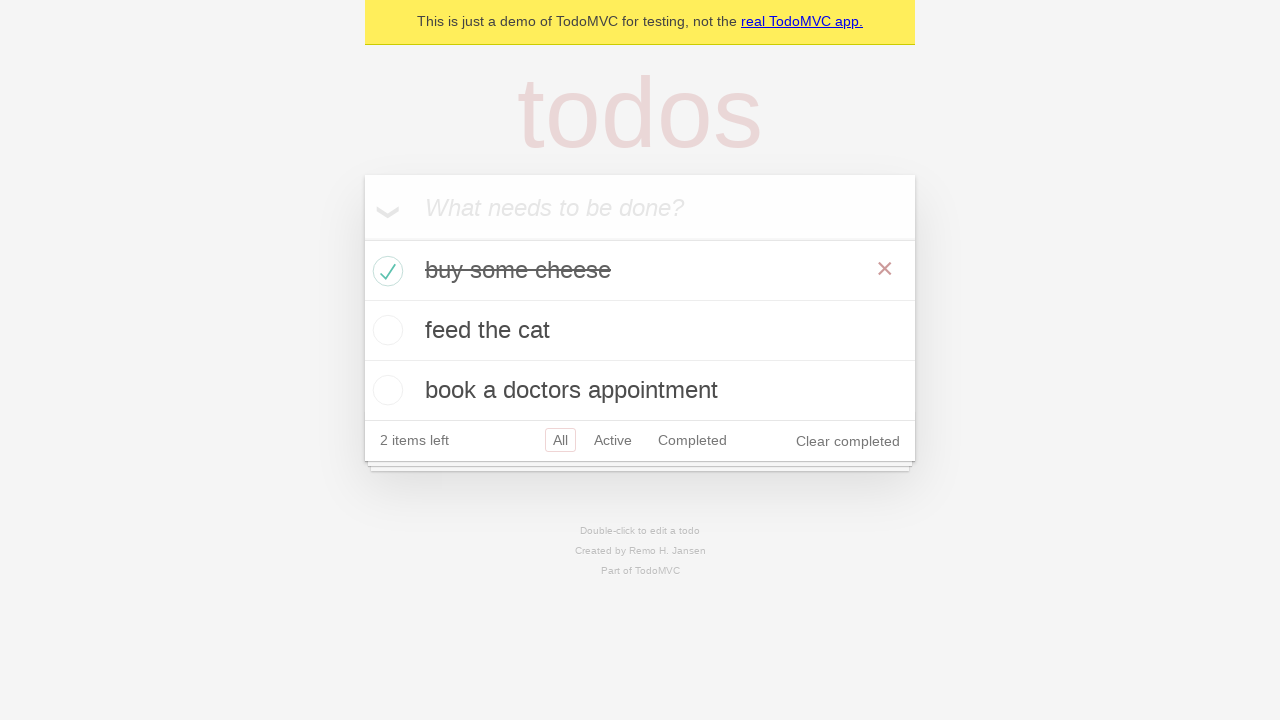

Clear completed button appeared and is visible
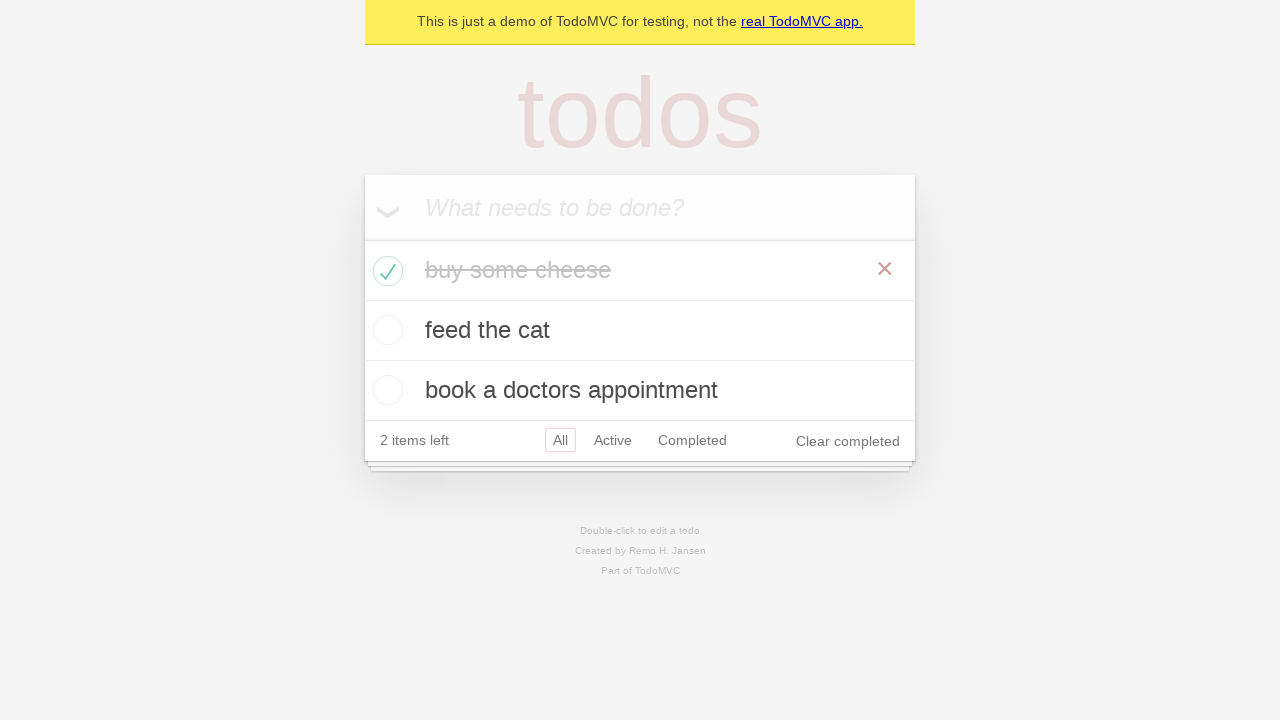

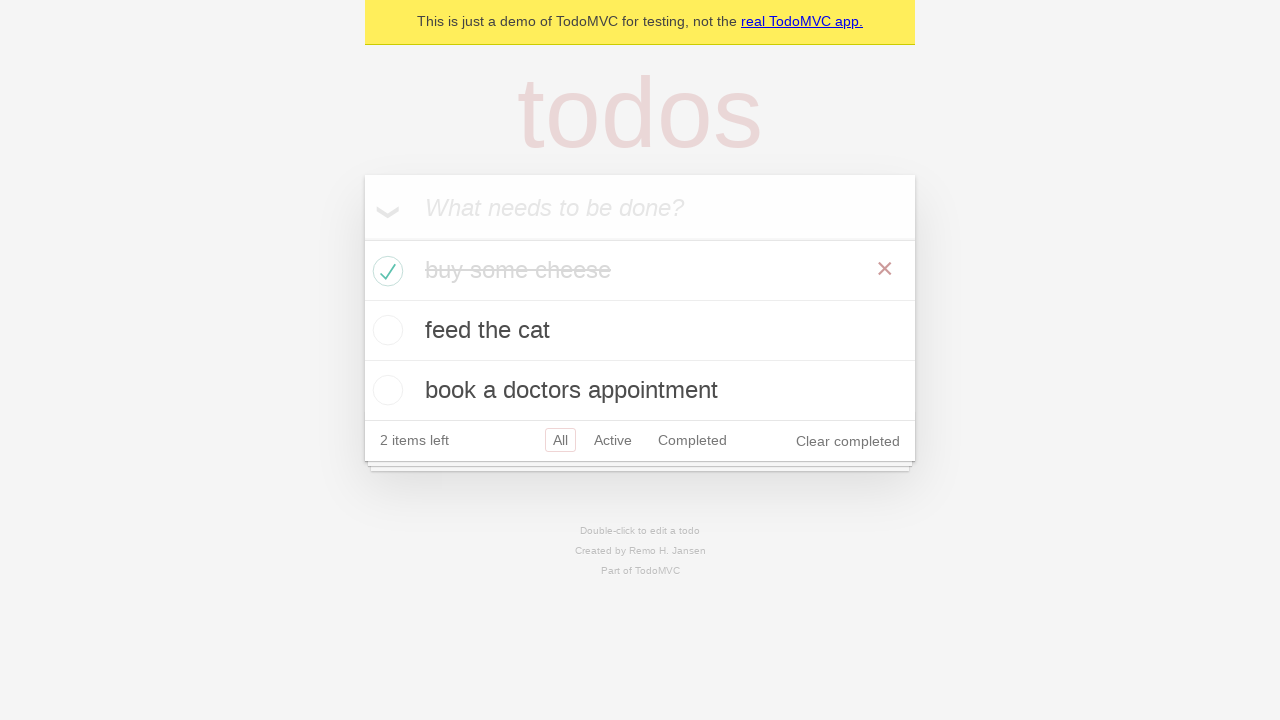